Tests the user registration flow by navigating to the registration page, filling in username, password, and confirm password fields, then submitting the registration form.

Starting URL: https://practice.expandtesting.com/login

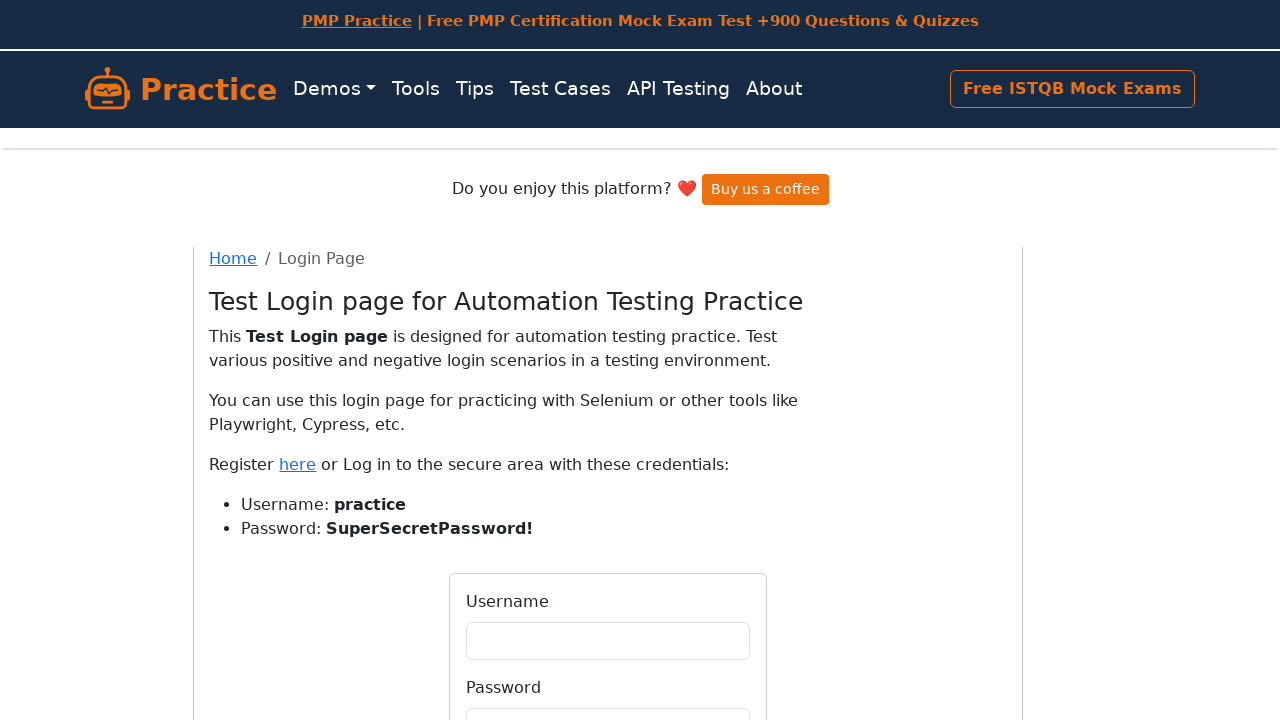

Clicked link to navigate to registration page at (298, 464) on a[href='/register']
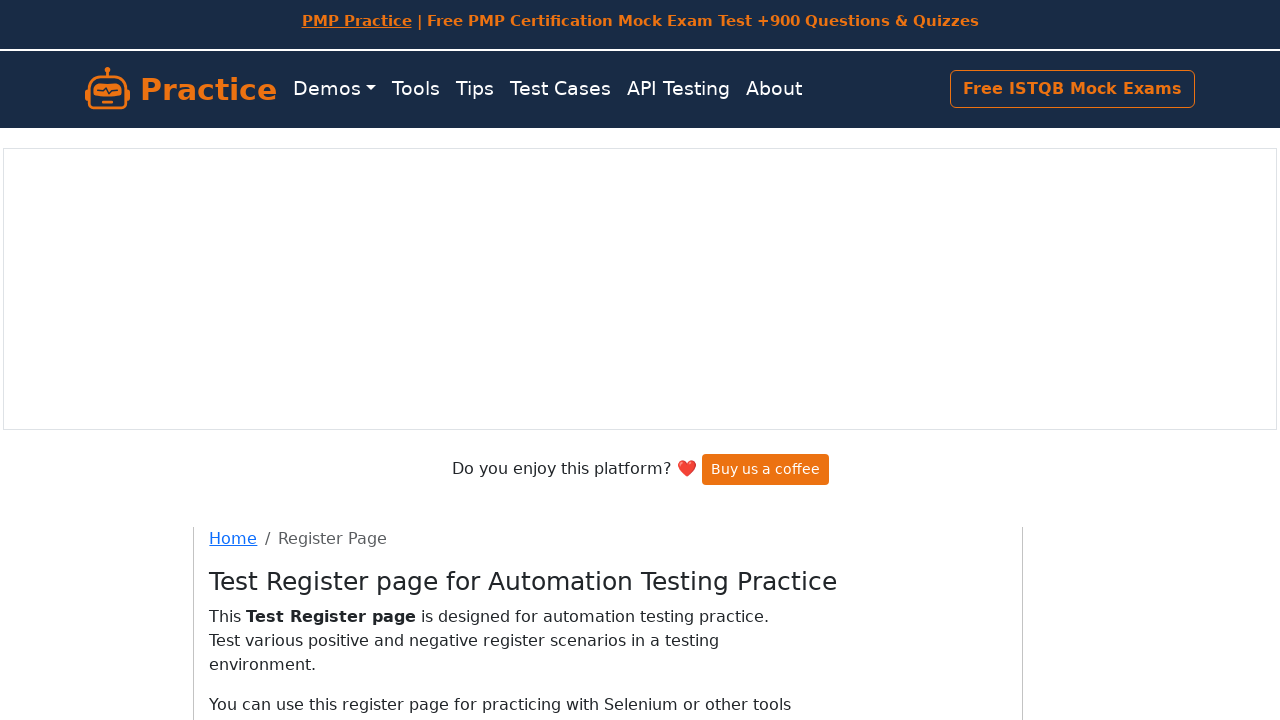

Registration form loaded - username field appeared
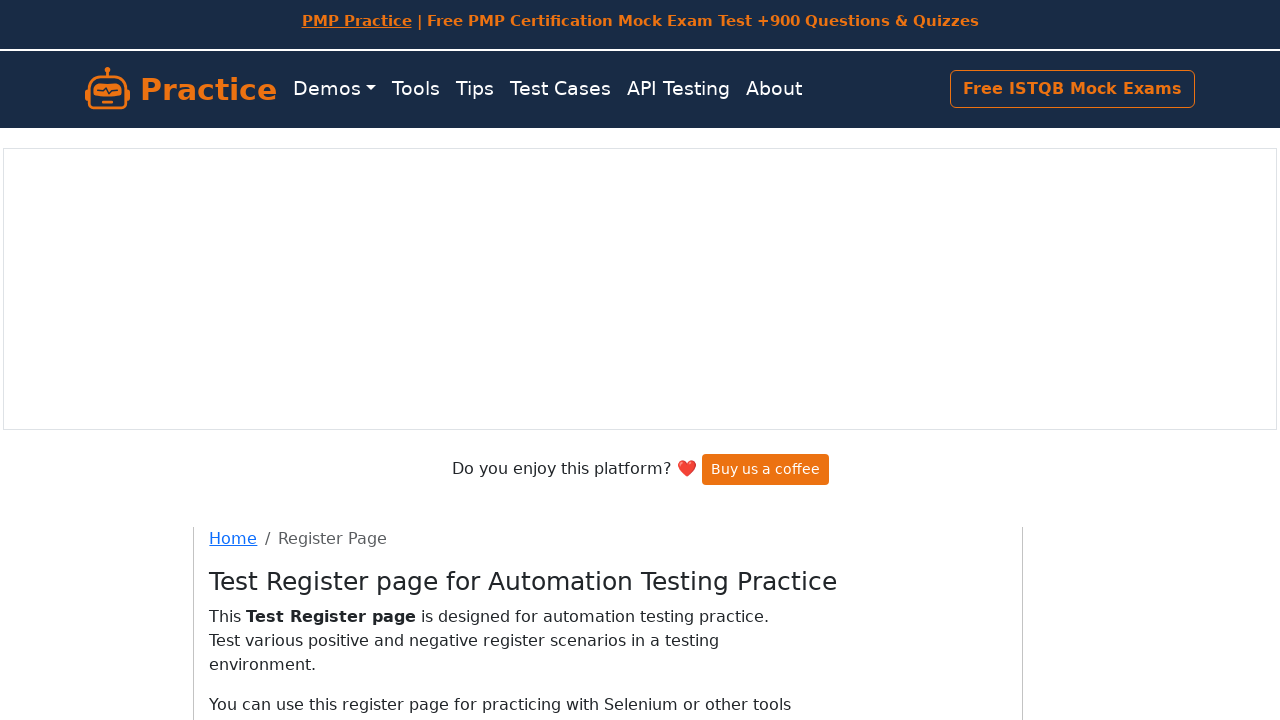

Filled username field with 'newuser_test2024' on input[name='username']
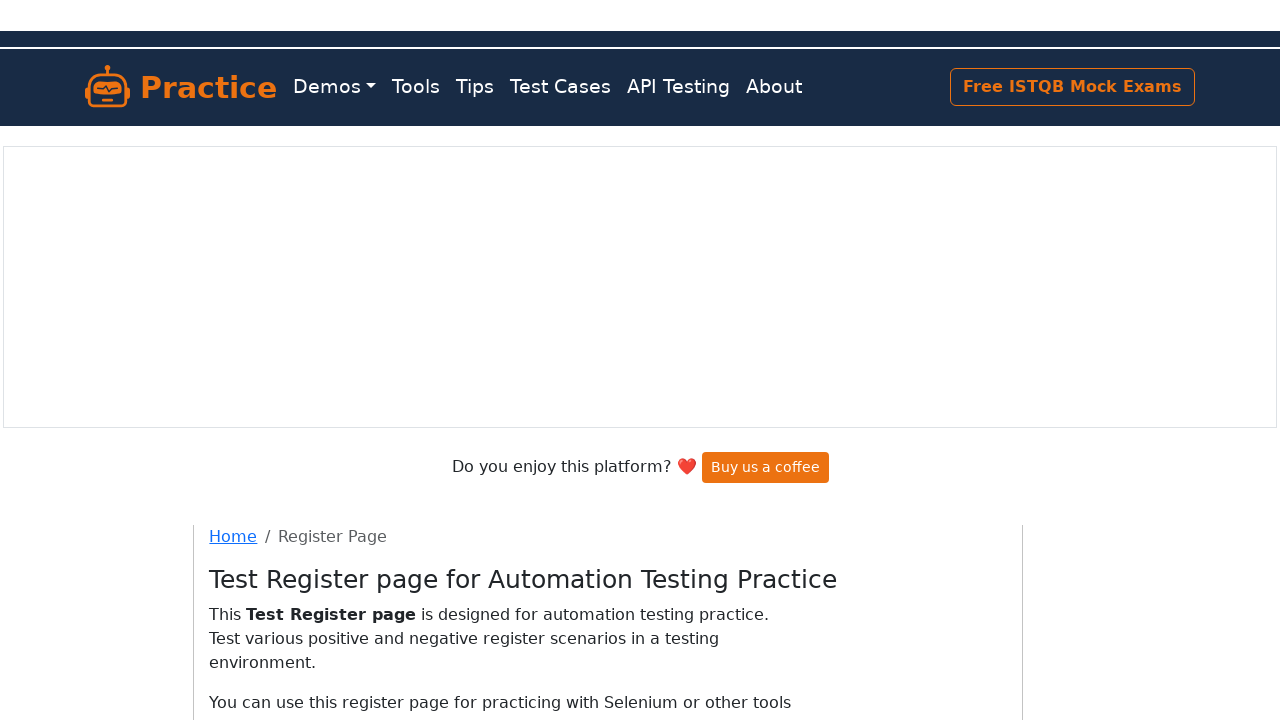

Filled password field with 'SecurePass123!' on input[name='password']
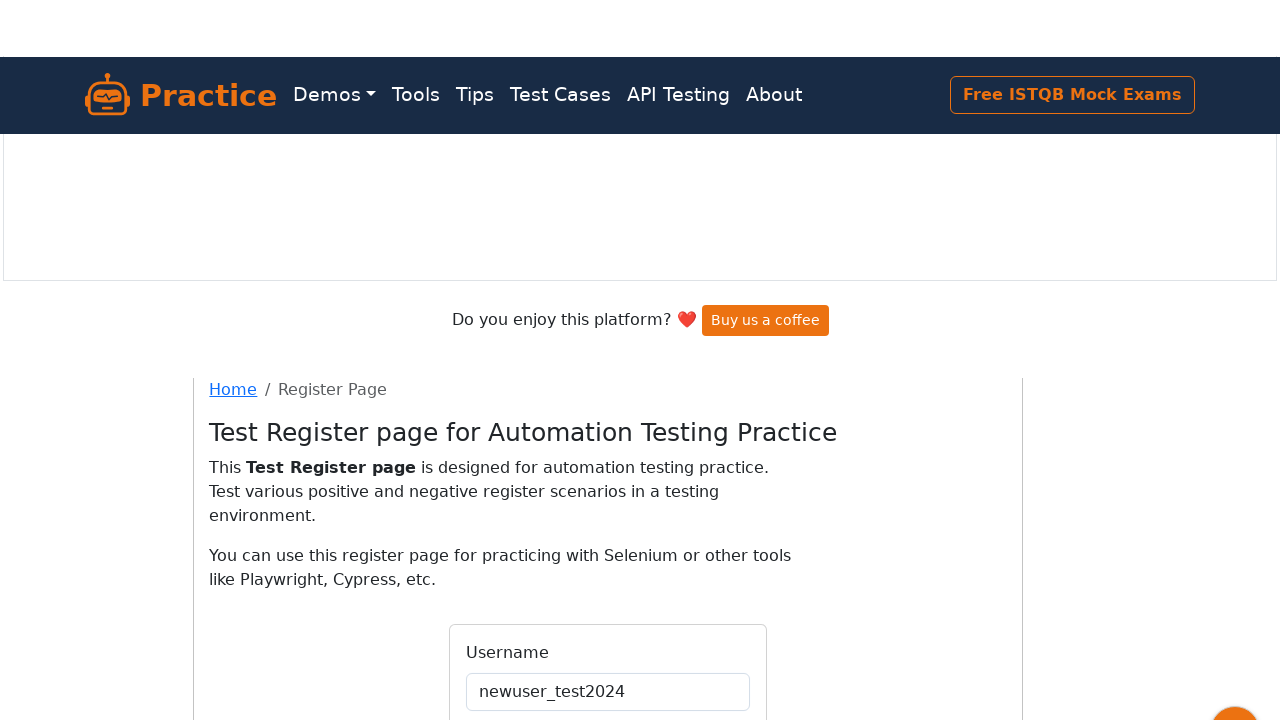

Filled confirm password field with 'SecurePass123!' on input[name='confirmPassword']
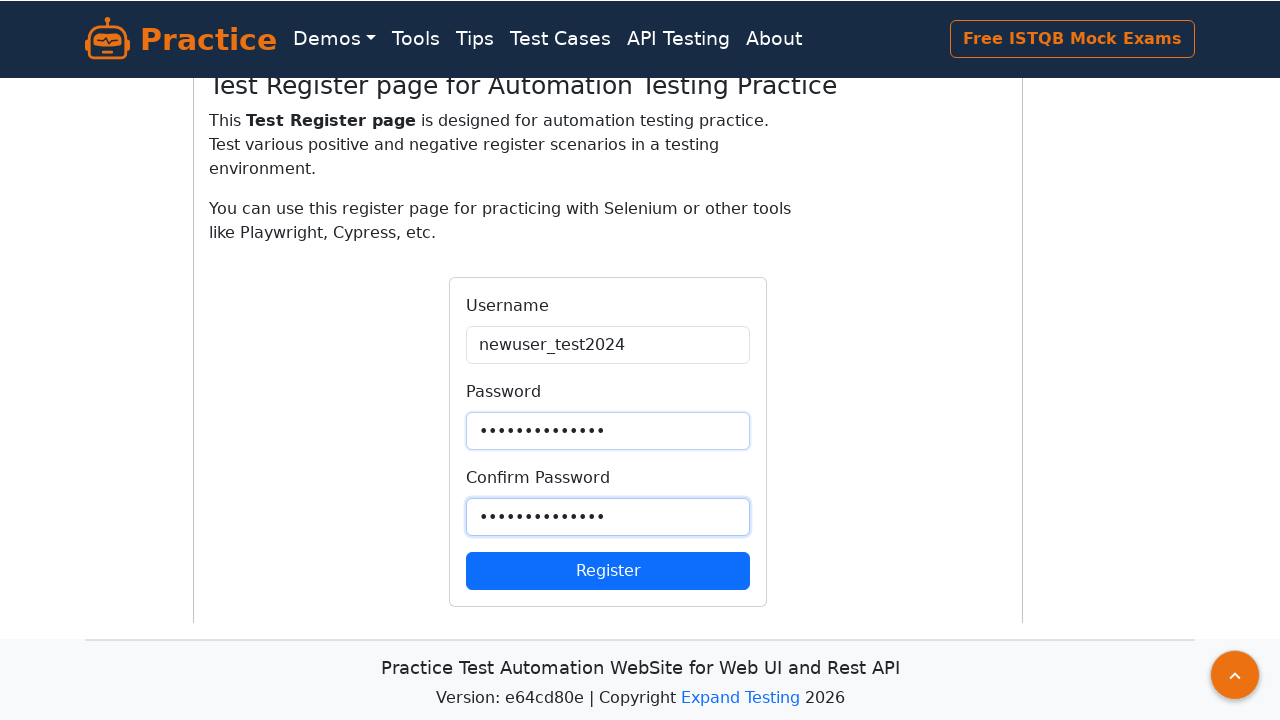

Clicked register button to submit registration form at (608, 570) on button.btn.btn-bg.btn-primary.d-block.w-100
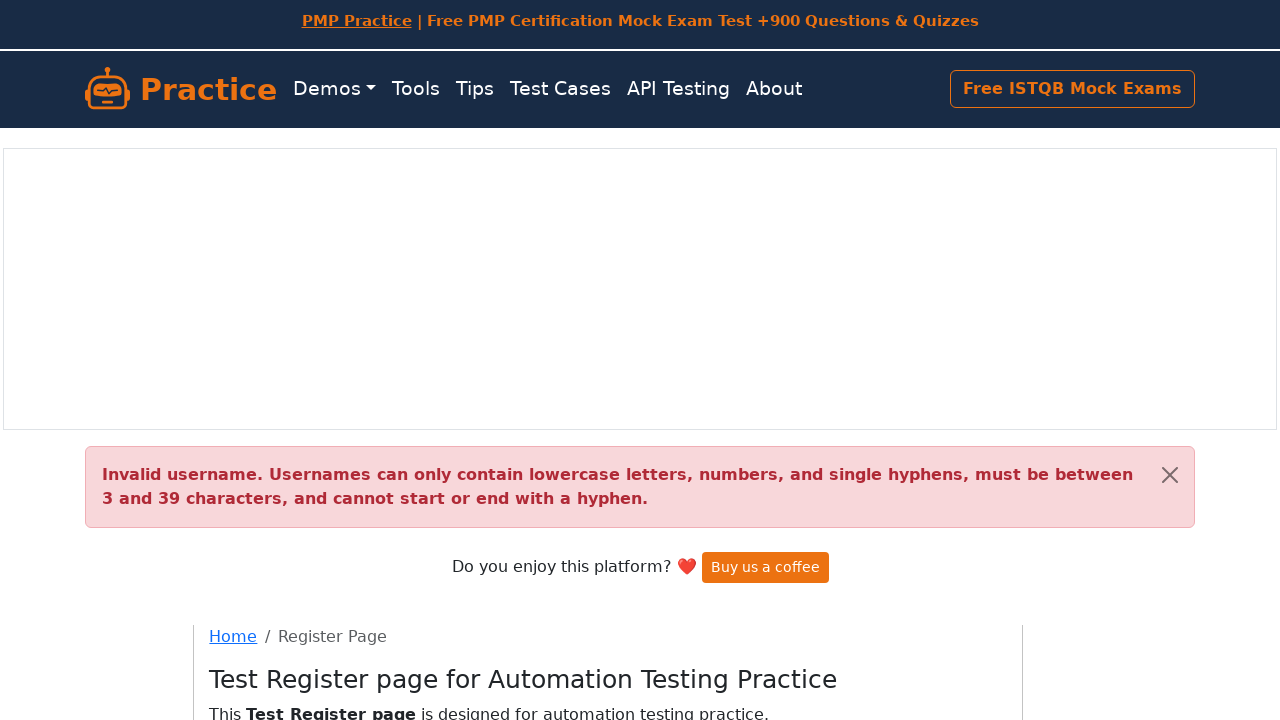

Registration request completed - network idle state reached
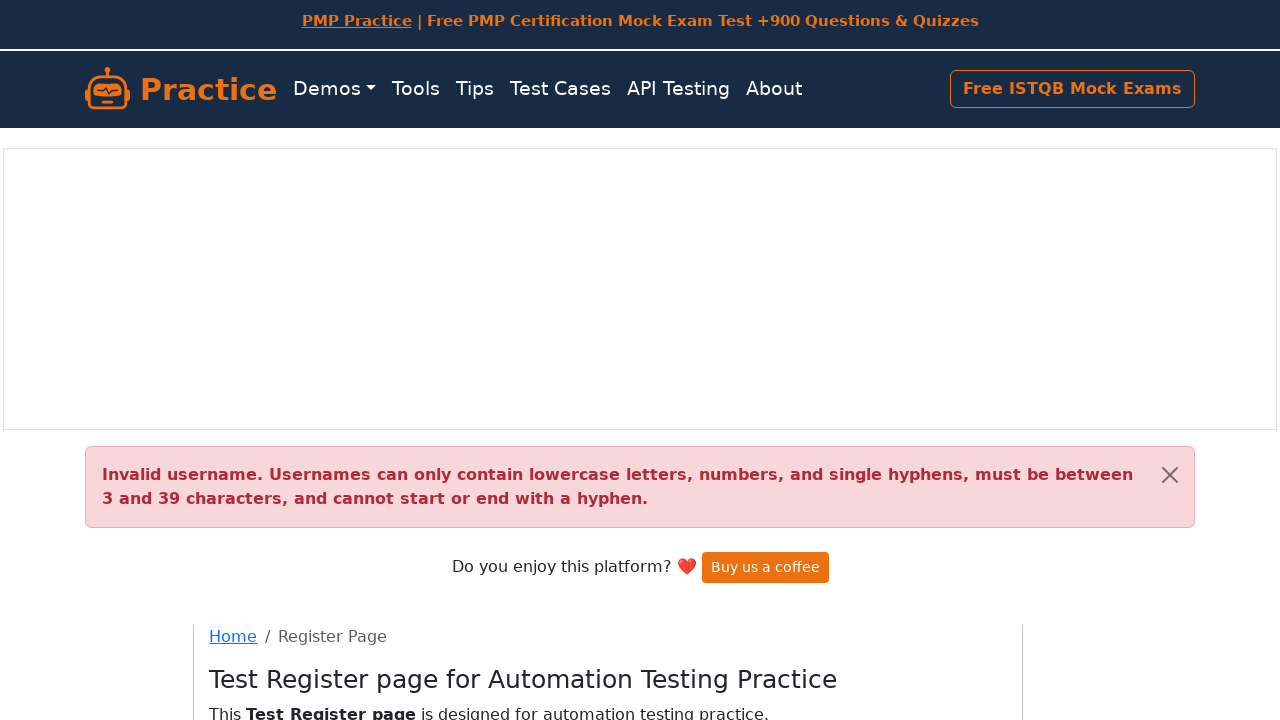

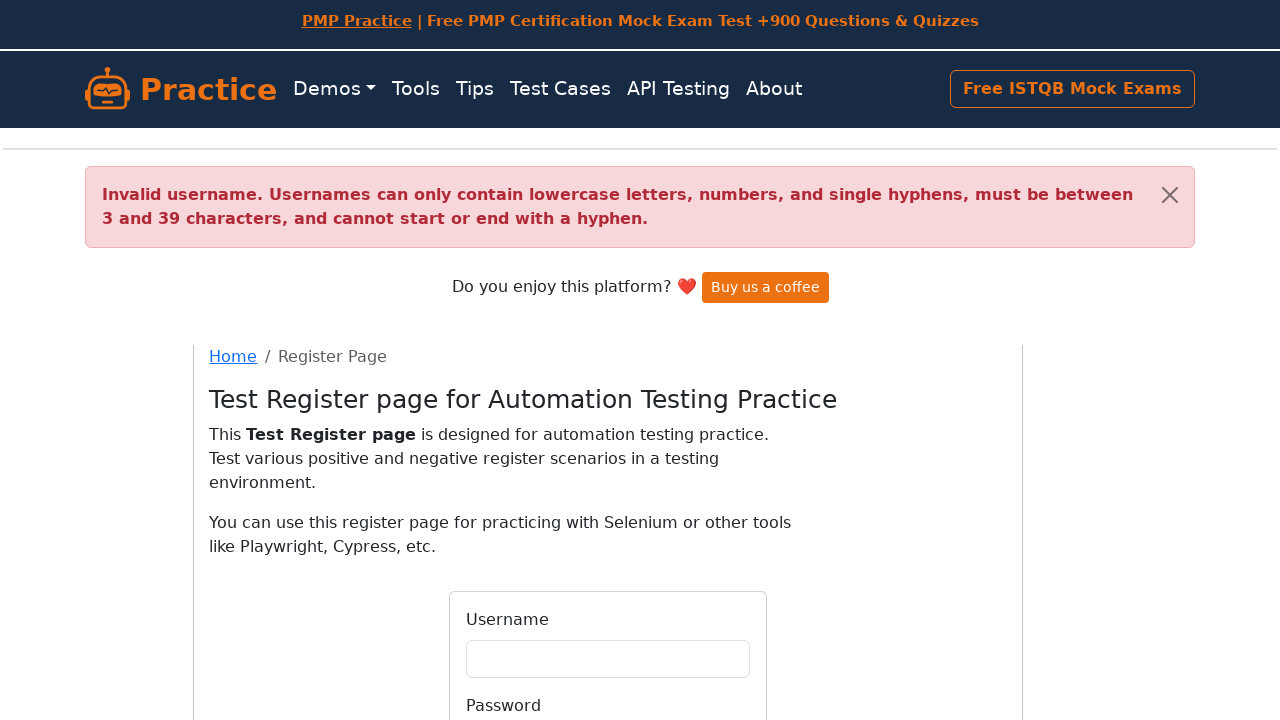